Tests JavaScript confirm dialog by clicking the JS Confirm button, accepting the confirmation, and verifying the result message

Starting URL: https://practice.cydeo.com/javascript_alerts

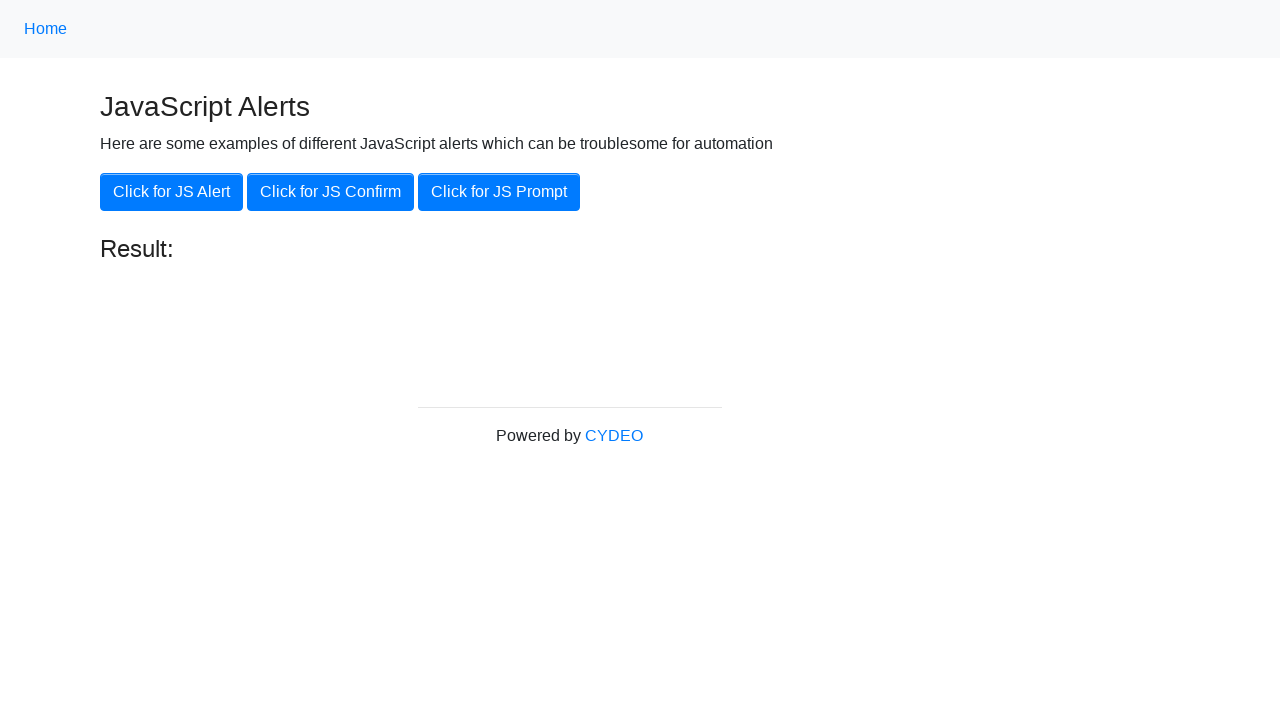

Navigated to JavaScript alerts practice page
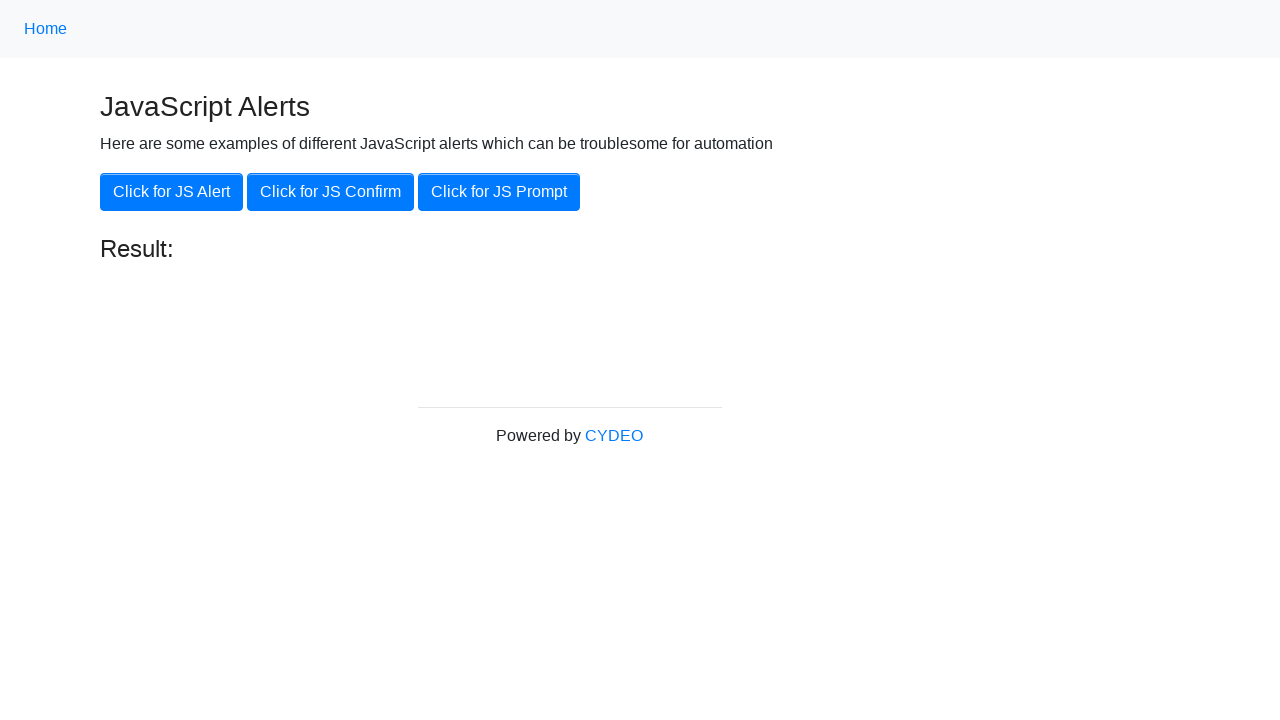

Clicked the JS Confirm button at (330, 192) on button[onclick='jsConfirm()']
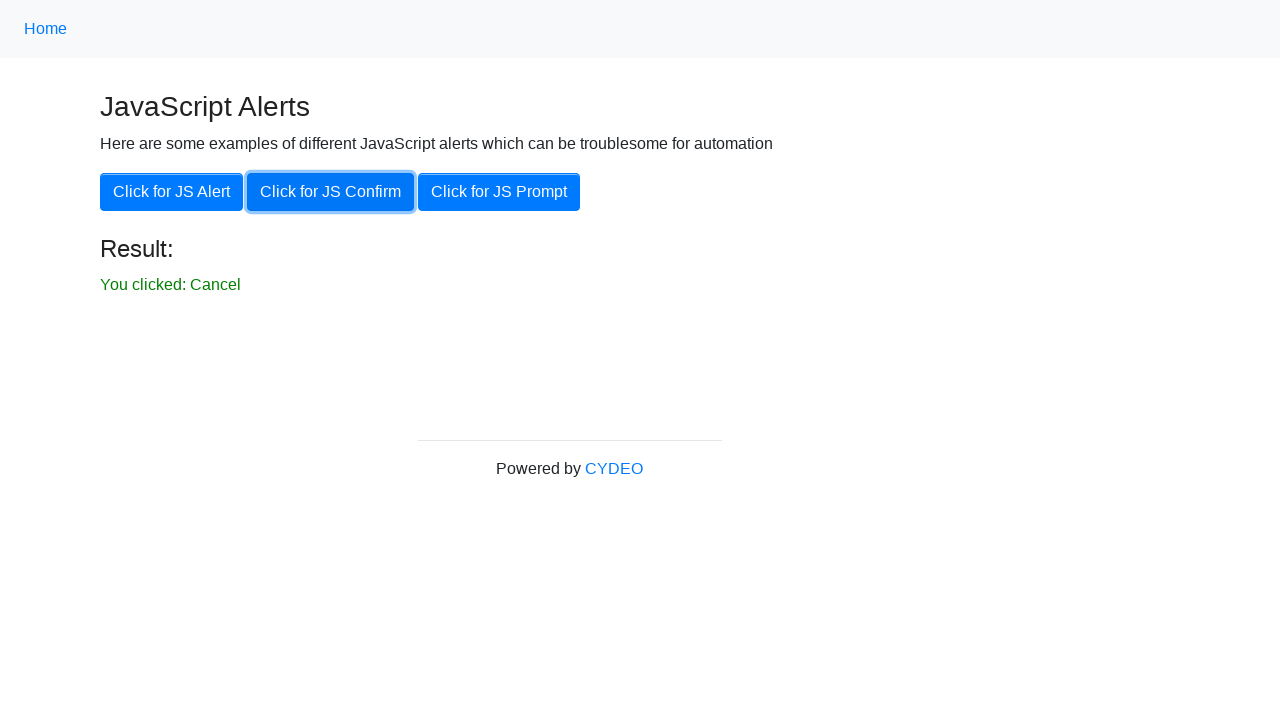

Set up dialog handler to accept confirmation
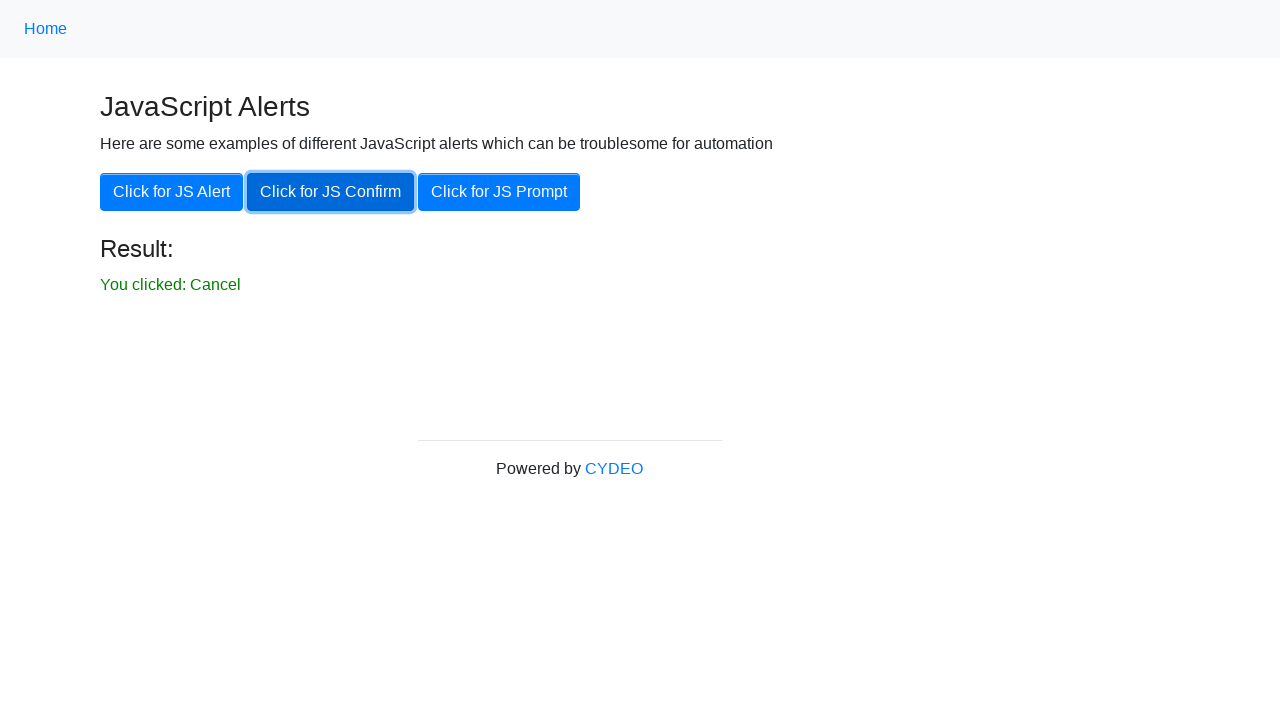

Confirmed result message is displayed
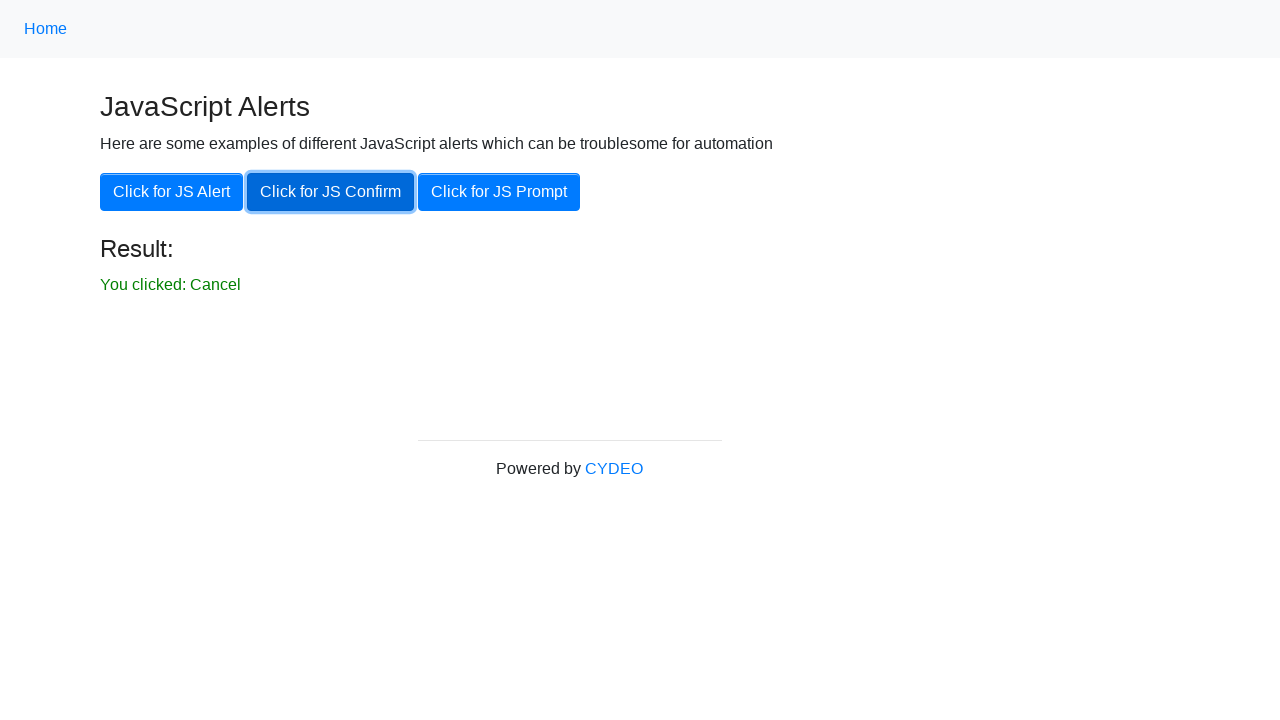

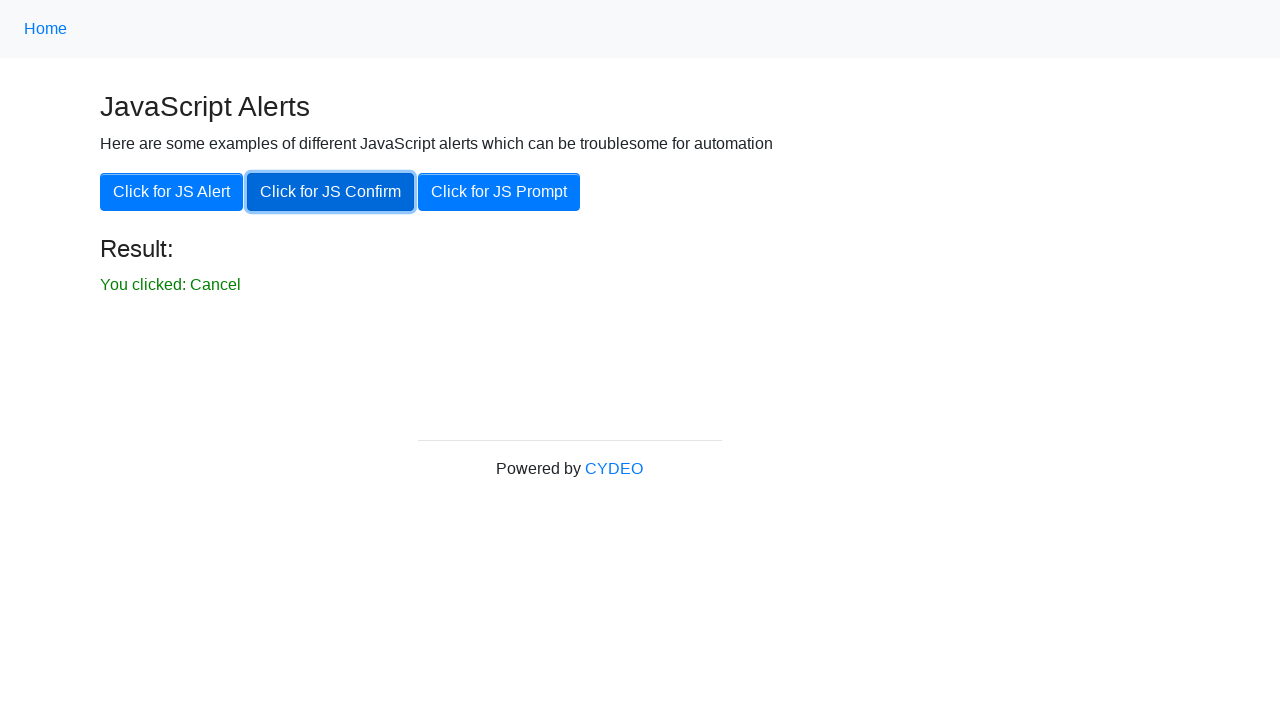